Tests clicking on a link that opens a popup window on a test automation practice page

Starting URL: https://omayo.blogspot.com/

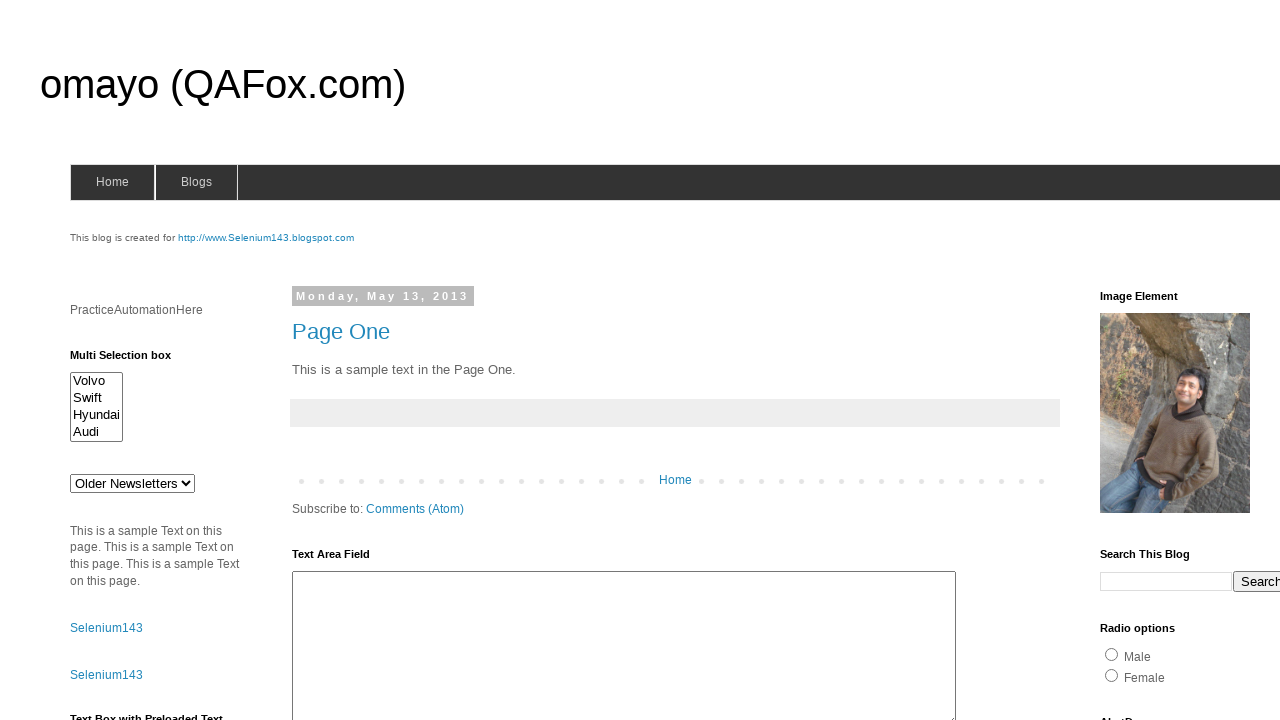

Clicked on 'Open a popup window' link at (132, 360) on text=Open a popup window
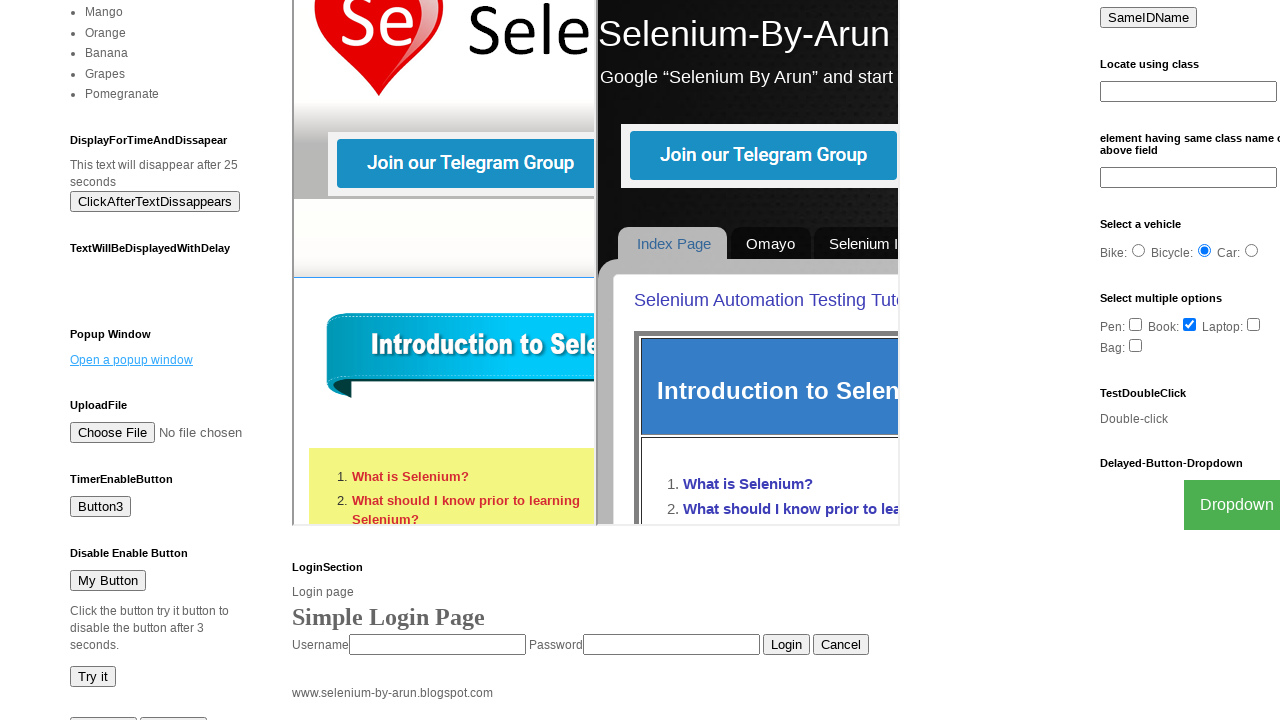

Waited 1 second for popup to open
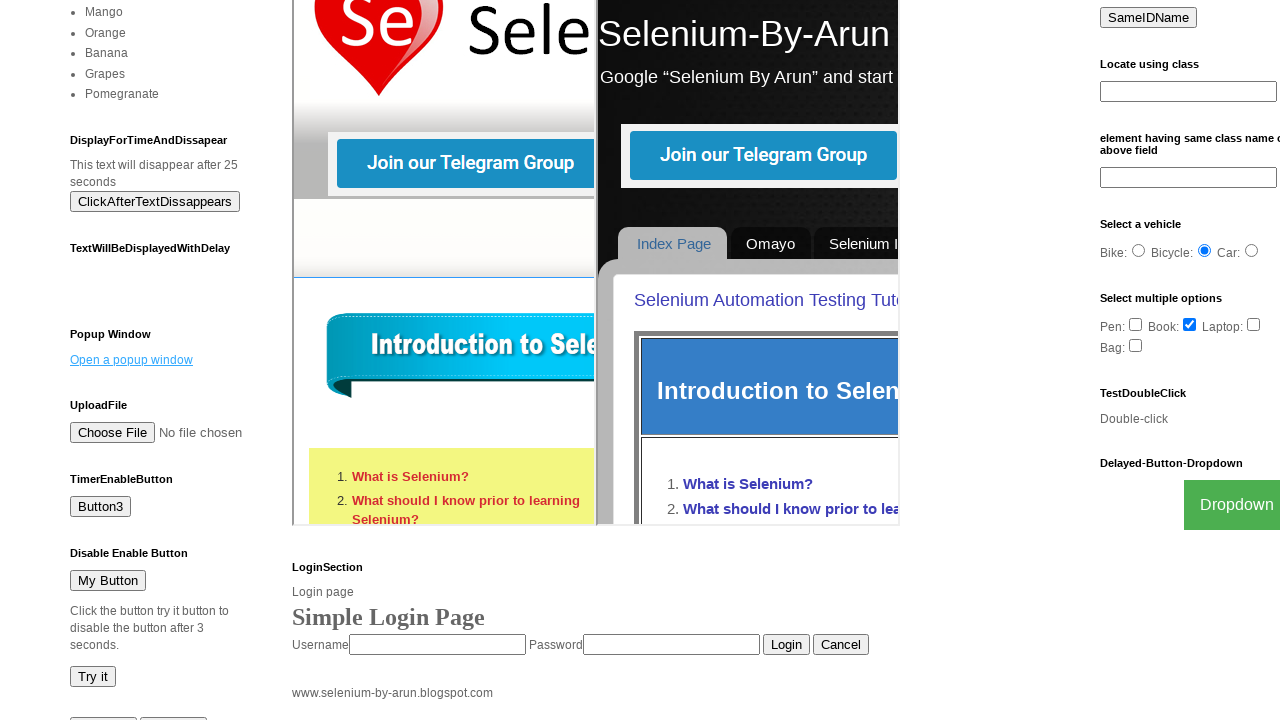

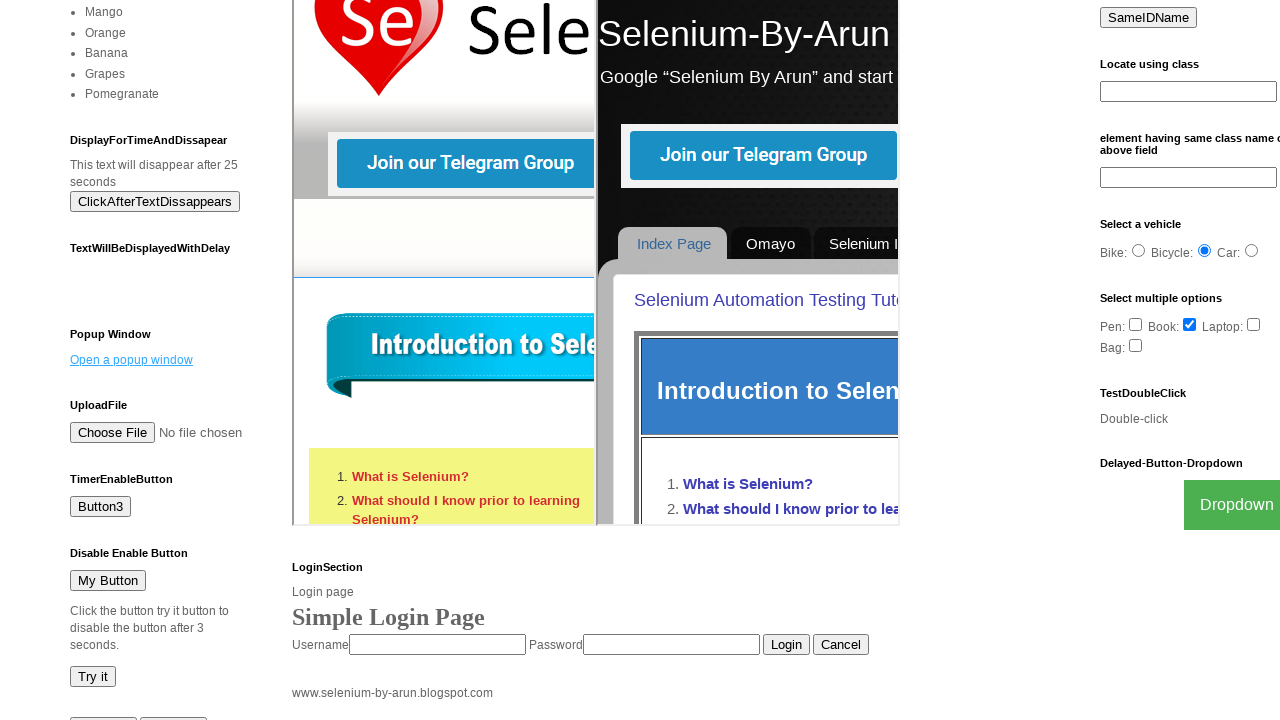